Tests TinyMCE WYSIWYG editor functionality by clearing existing content, typing new text, applying bold and center alignment formatting, and injecting HTML content including a table.

Starting URL: https://autotest.how/demo/tinymce

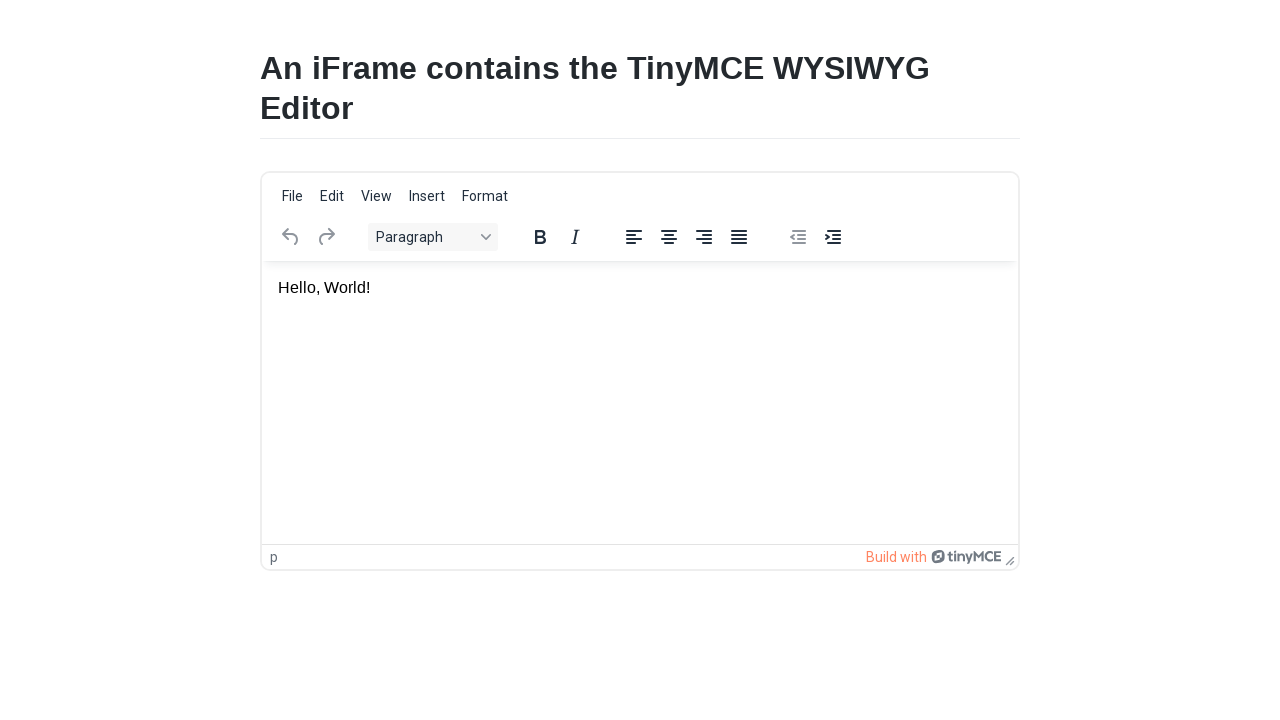

TinyMCE iframe loaded
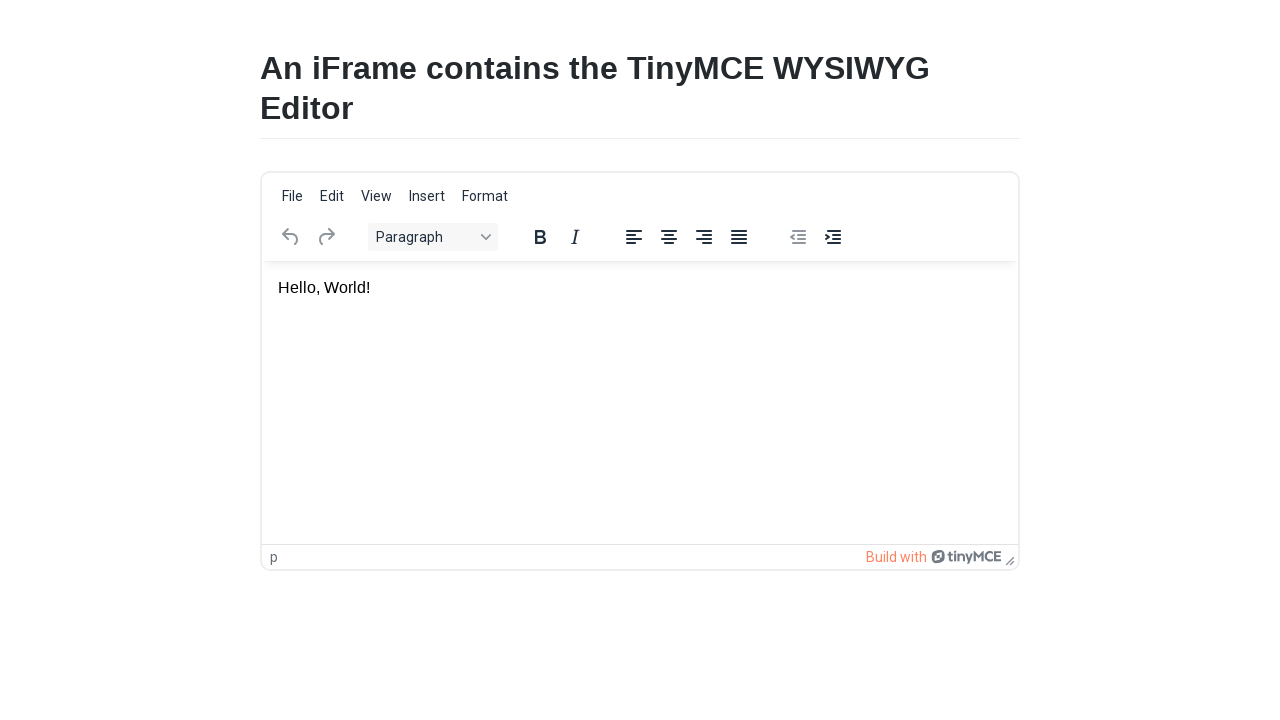

Located TinyMCE editor iframe and body element
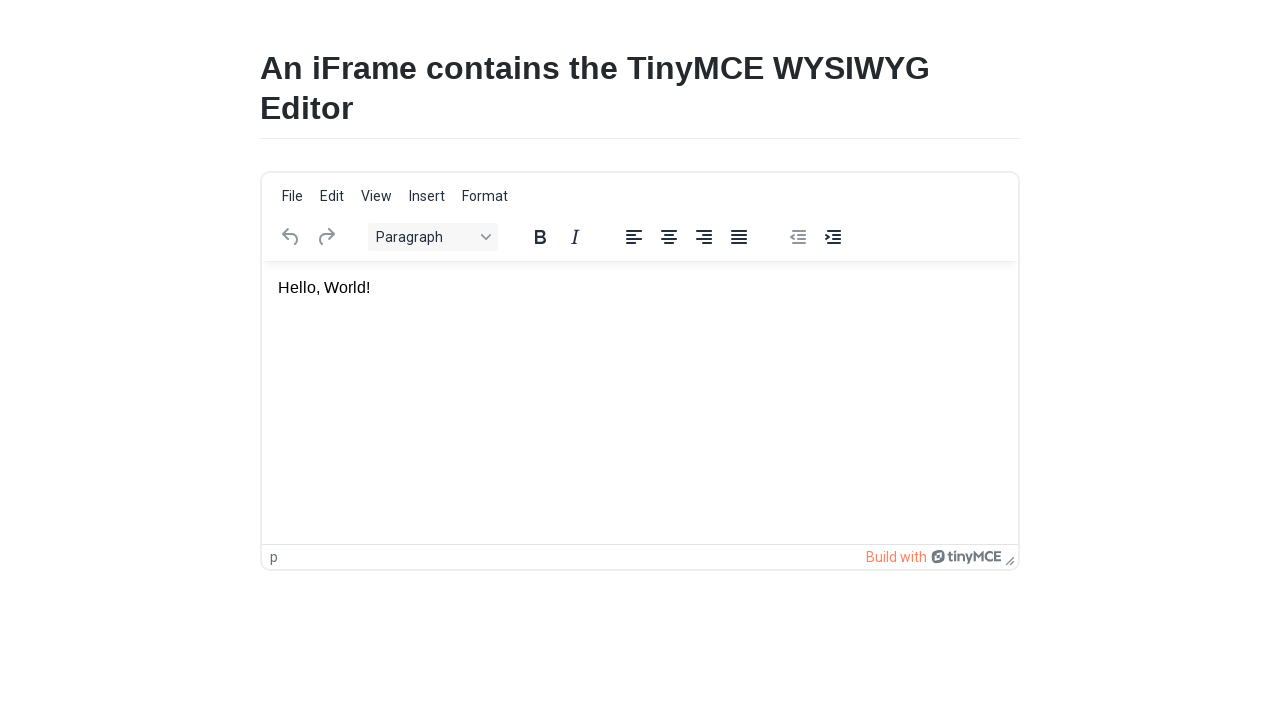

Clicked inside editor body at (640, 288) on iframe.tox-edit-area__iframe >> internal:control=enter-frame >> body
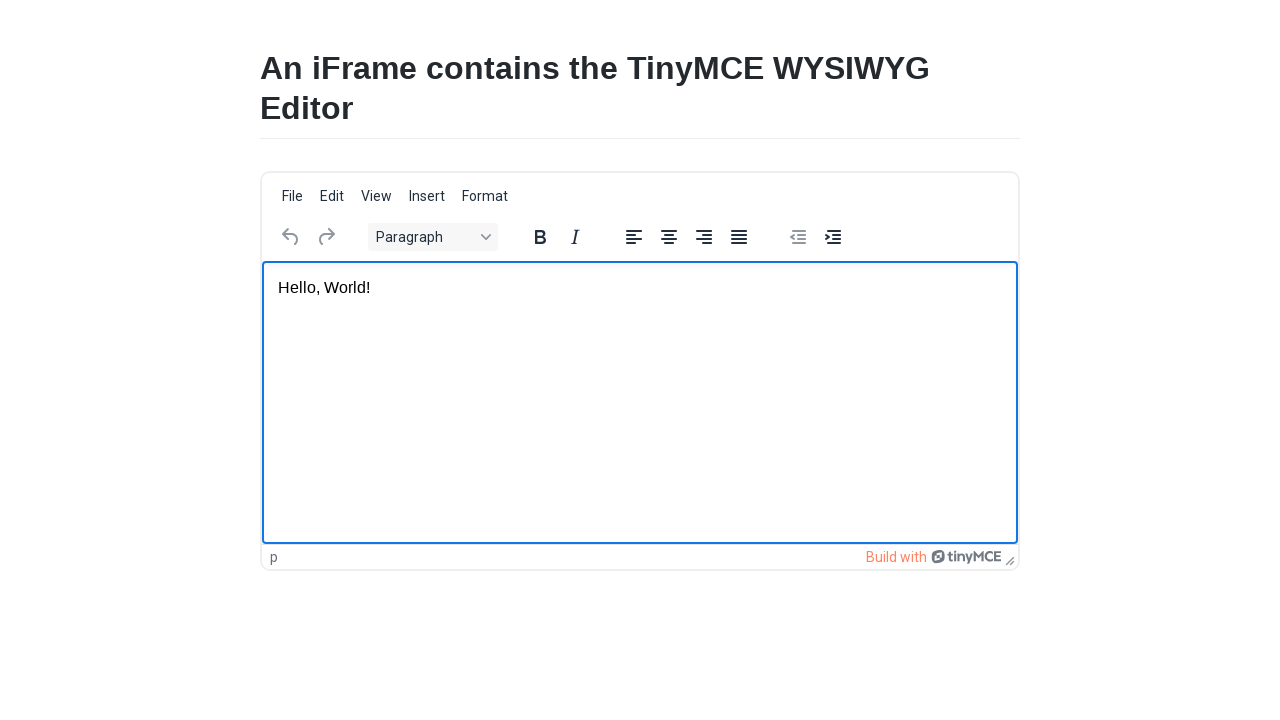

Selected all text in editor on iframe.tox-edit-area__iframe >> internal:control=enter-frame >> body
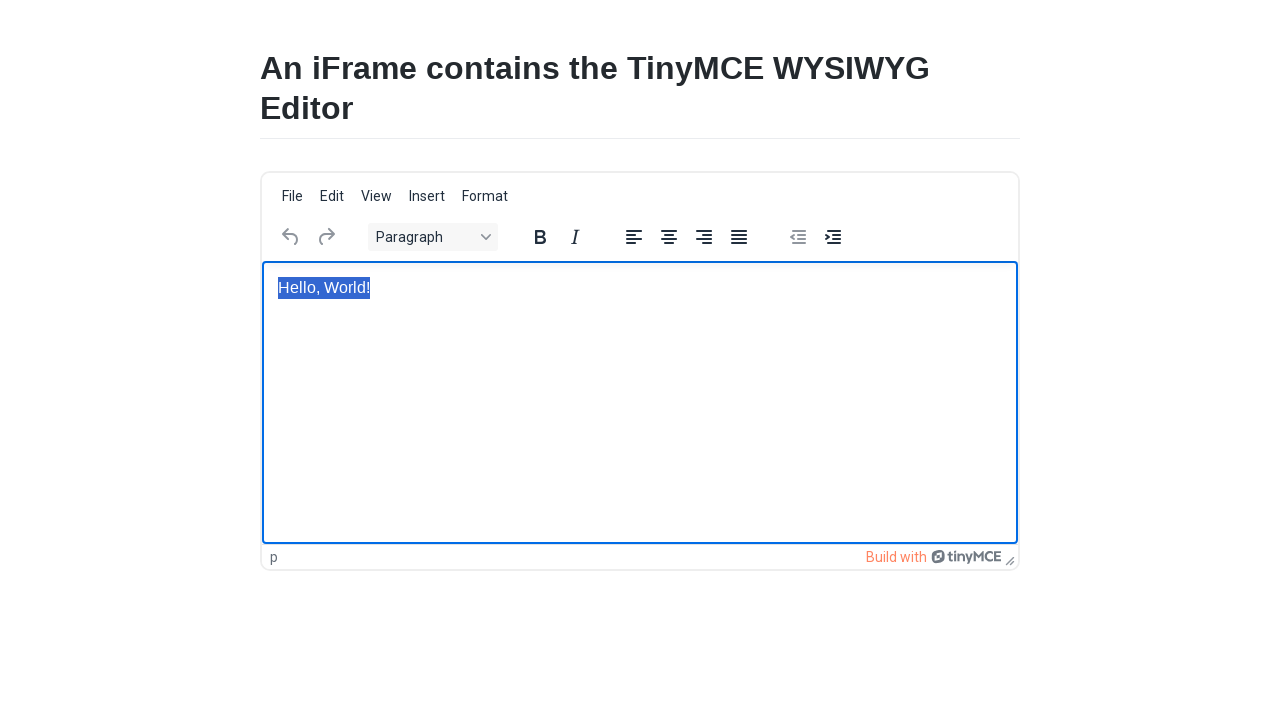

Cleared existing text on iframe.tox-edit-area__iframe >> internal:control=enter-frame >> body
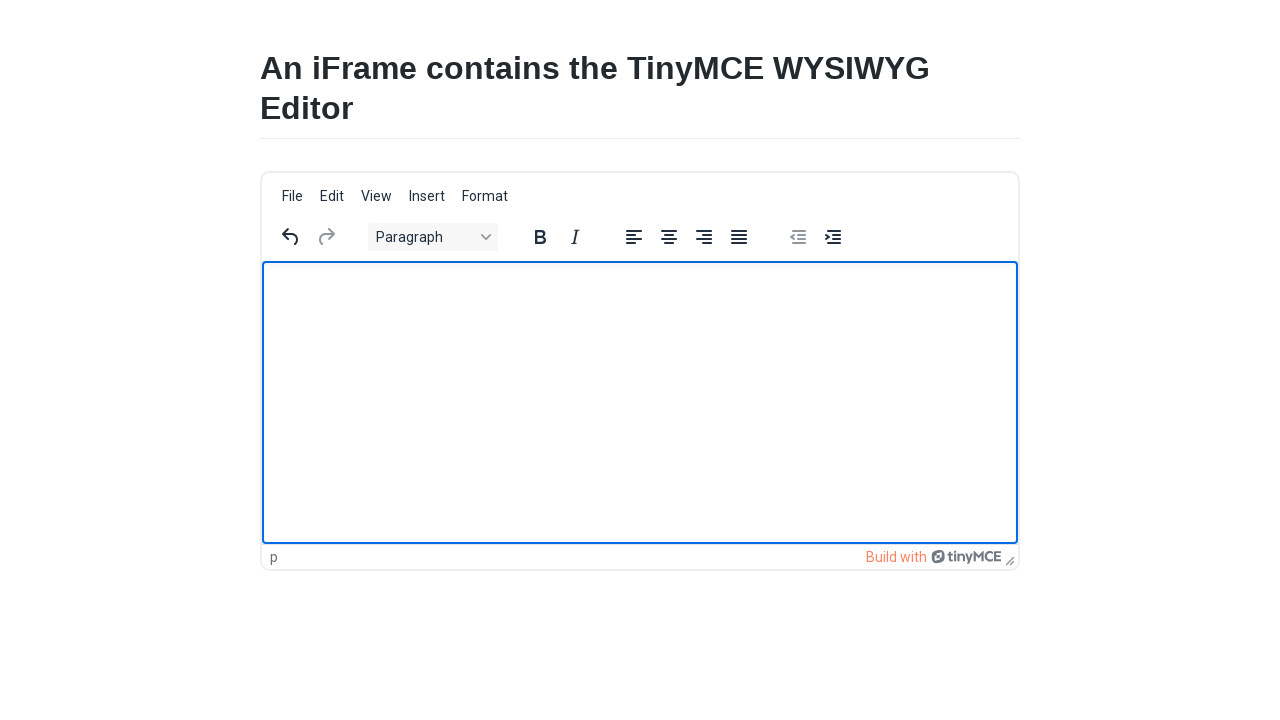

Typed new content: 'My Name is Miguel welcome to my CYPRESS Demo Test' on iframe.tox-edit-area__iframe >> internal:control=enter-frame >> body
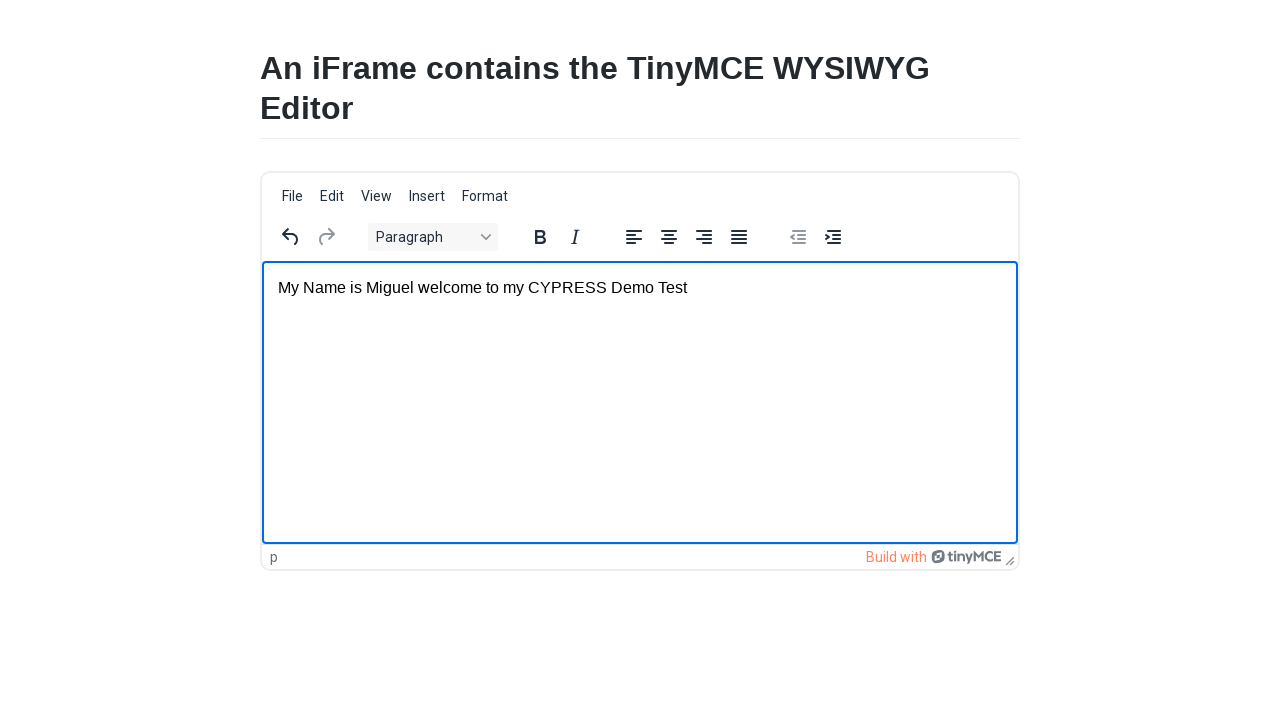

Selected all text to apply bold formatting on iframe.tox-edit-area__iframe >> internal:control=enter-frame >> body
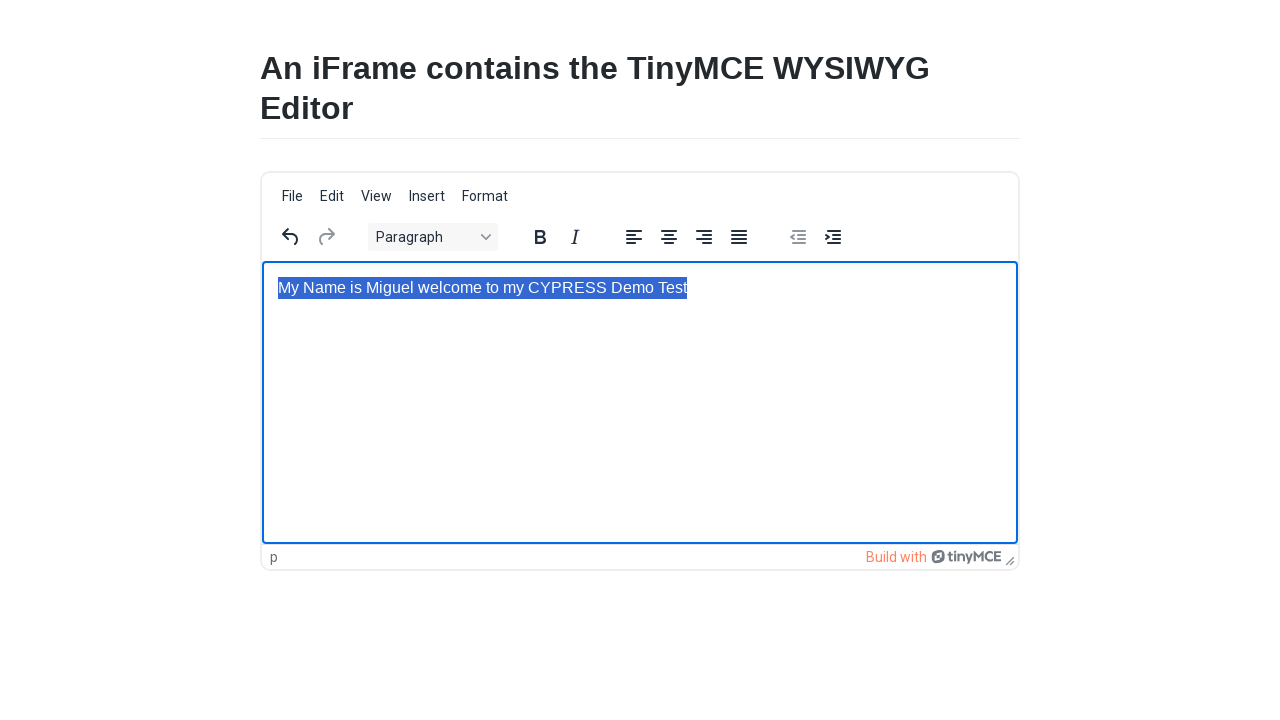

Applied bold formatting to all text at (540, 237) on button[aria-label="Bold"]
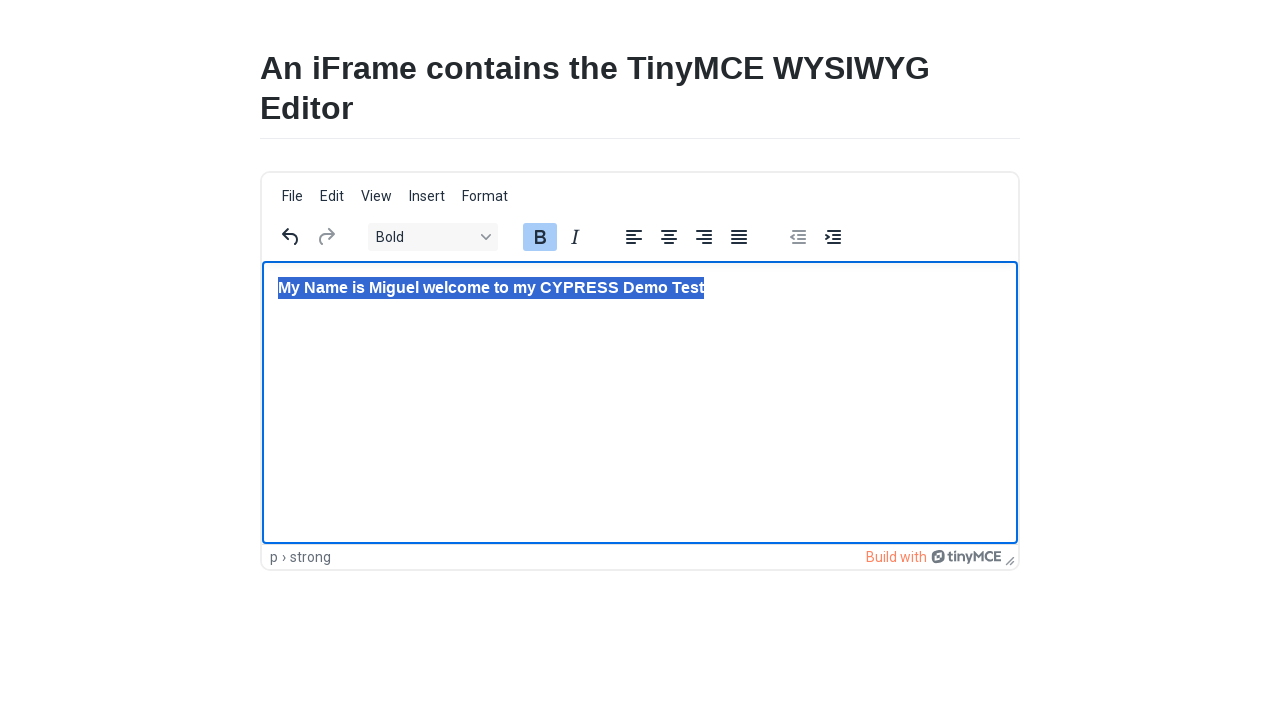

Pressed ArrowLeft to deselect and move cursor on iframe.tox-edit-area__iframe >> internal:control=enter-frame >> body
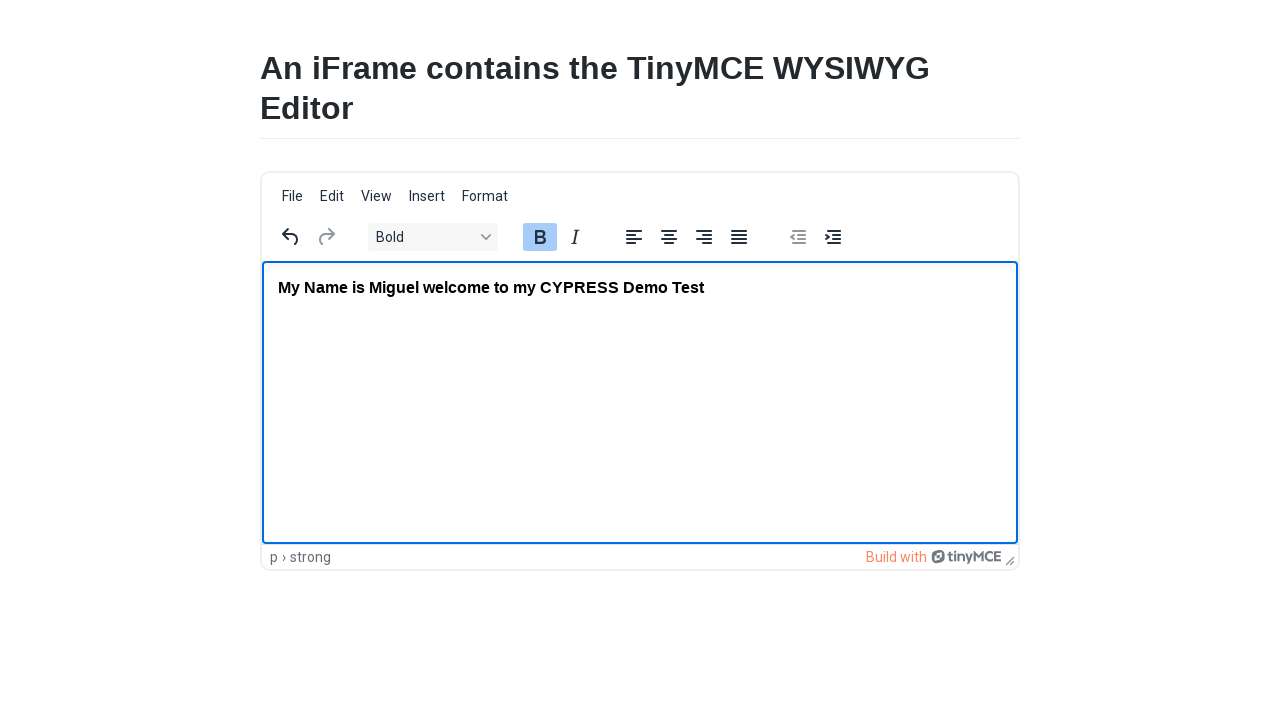

Pressed ArrowRight to position cursor on iframe.tox-edit-area__iframe >> internal:control=enter-frame >> body
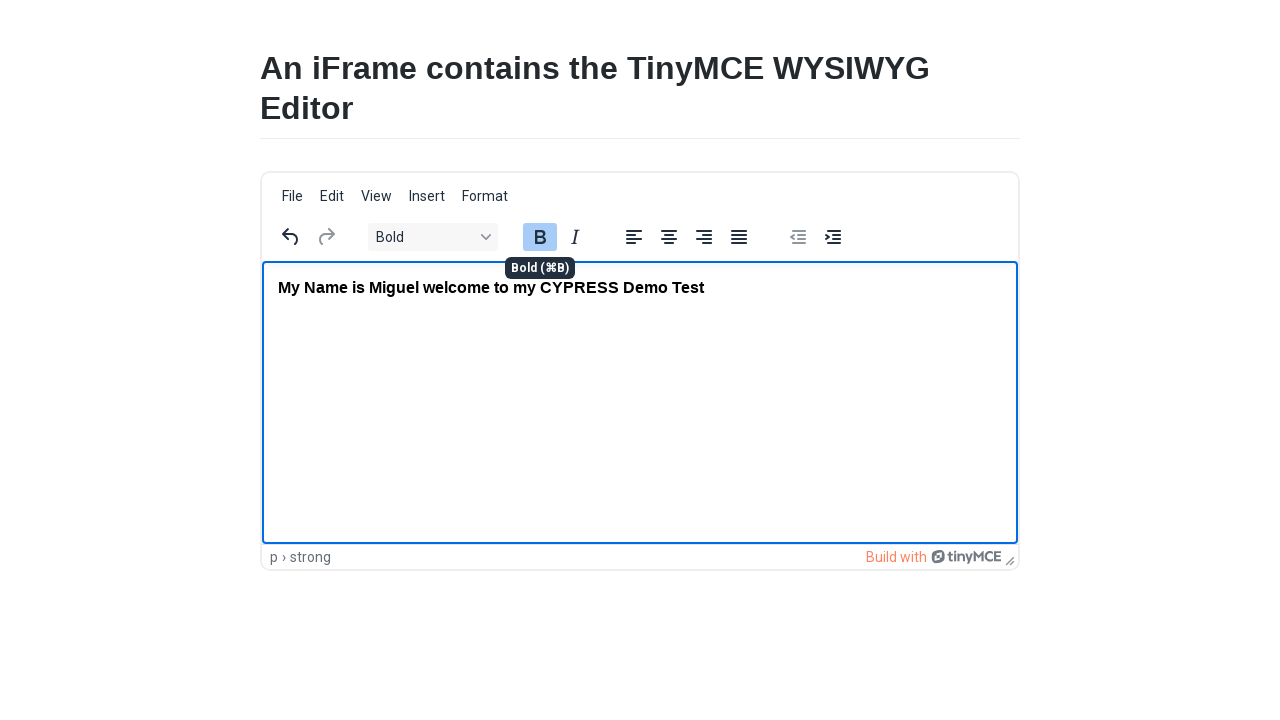

Toggled bold formatting off at (540, 237) on button[aria-label="Bold"]
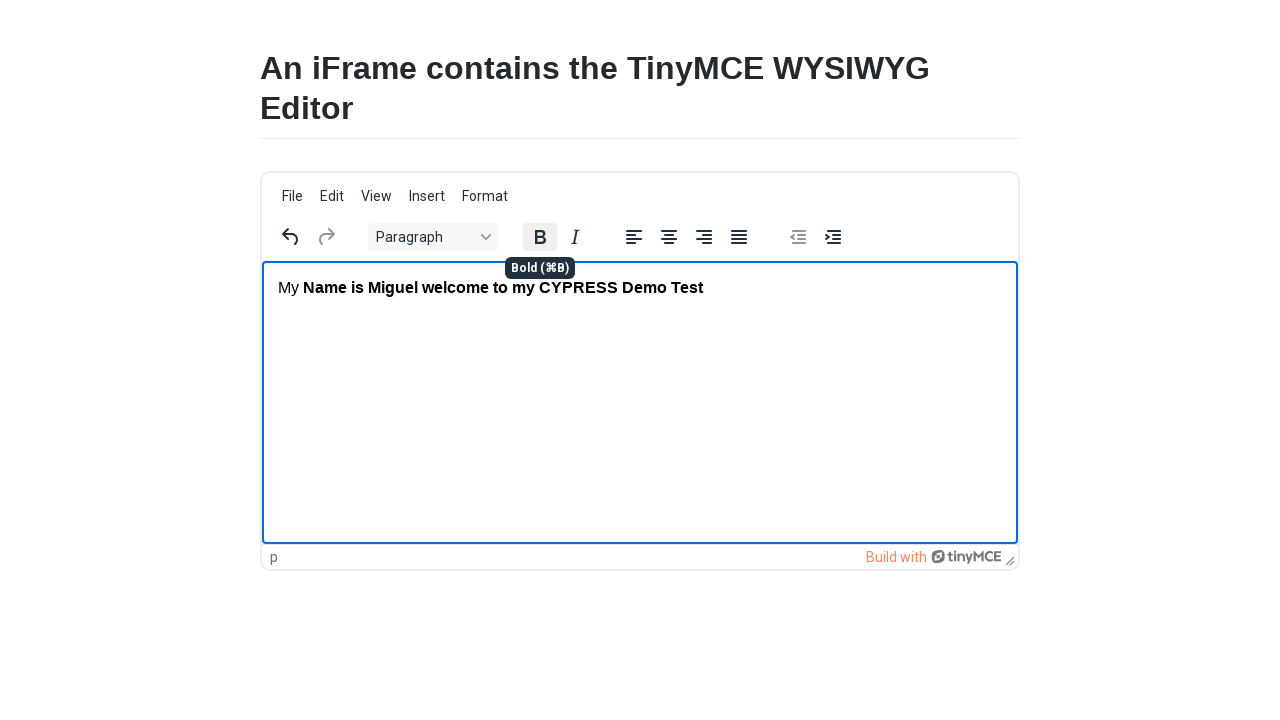

Selected all text to apply center alignment on iframe.tox-edit-area__iframe >> internal:control=enter-frame >> body
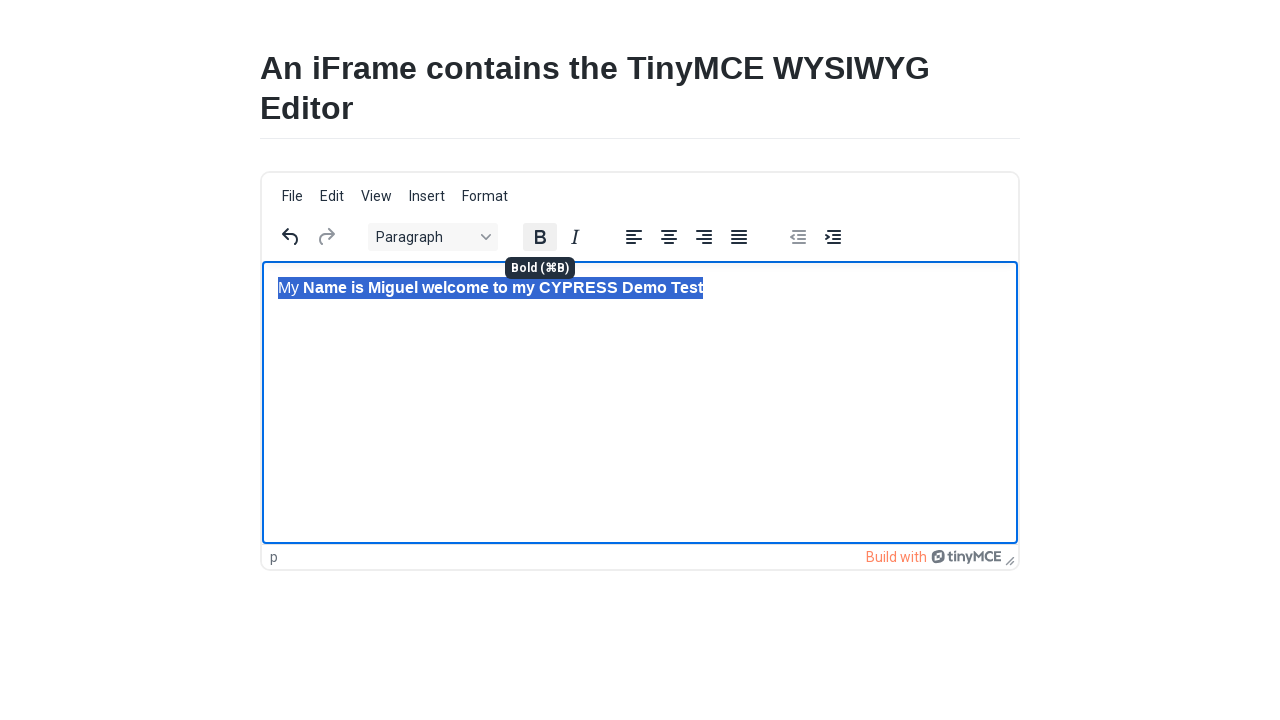

Applied center alignment to all text at (669, 237) on button[aria-label="Align center"]
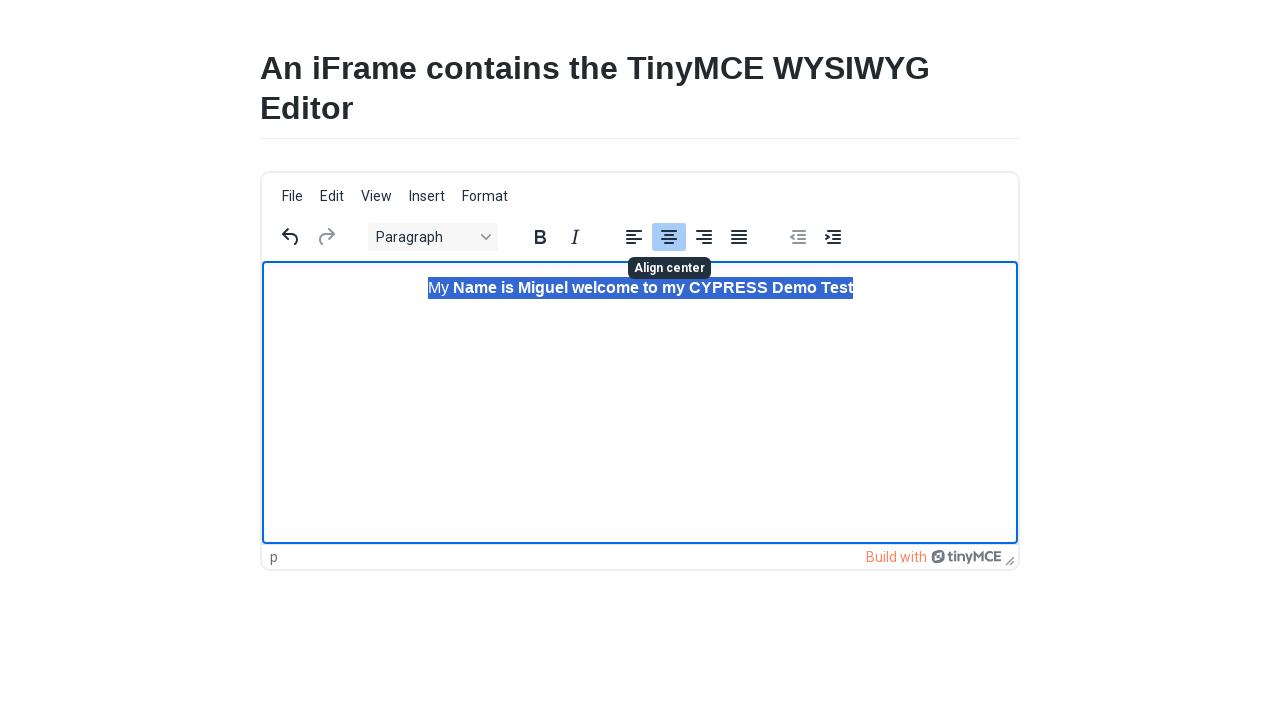

Injected custom HTML content with formatted text and table
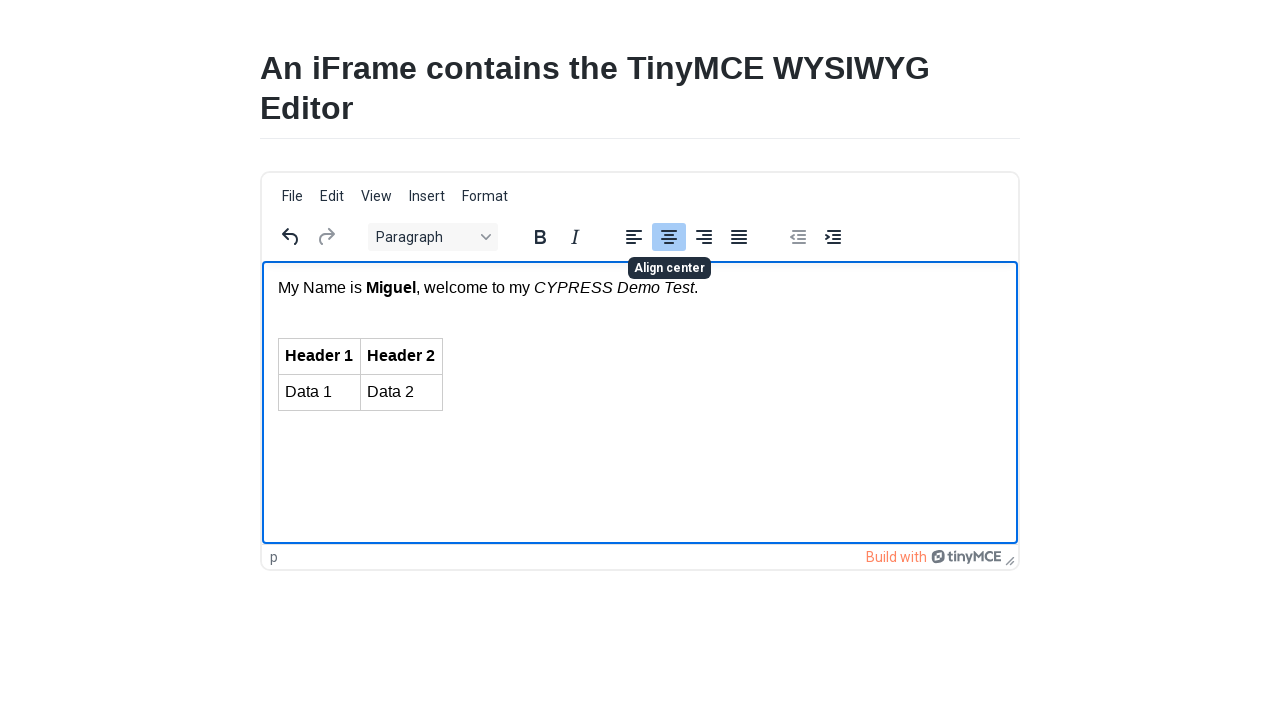

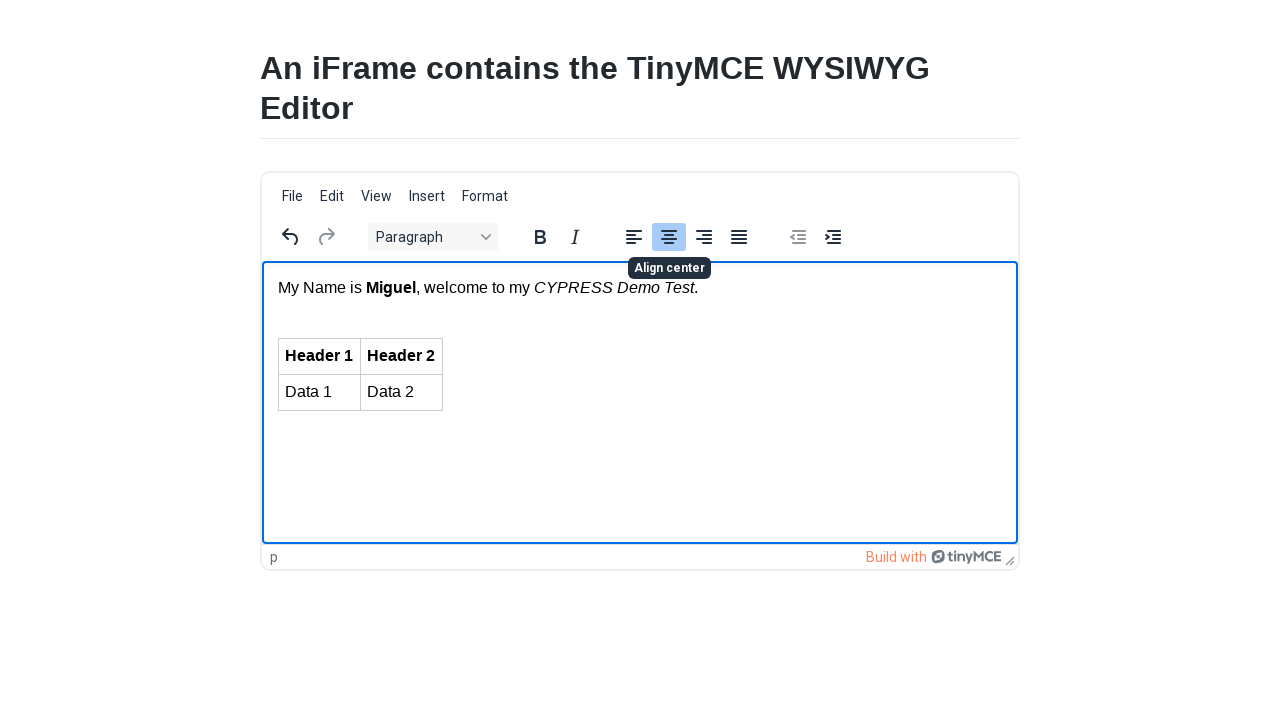